Tests the DemoQA practice form by filling out all fields including personal information, date of birth, subjects, hobbies, file upload, and address, then submits the form and verifies the modal displays the submitted data correctly.

Starting URL: https://demoqa.com/automation-practice-form

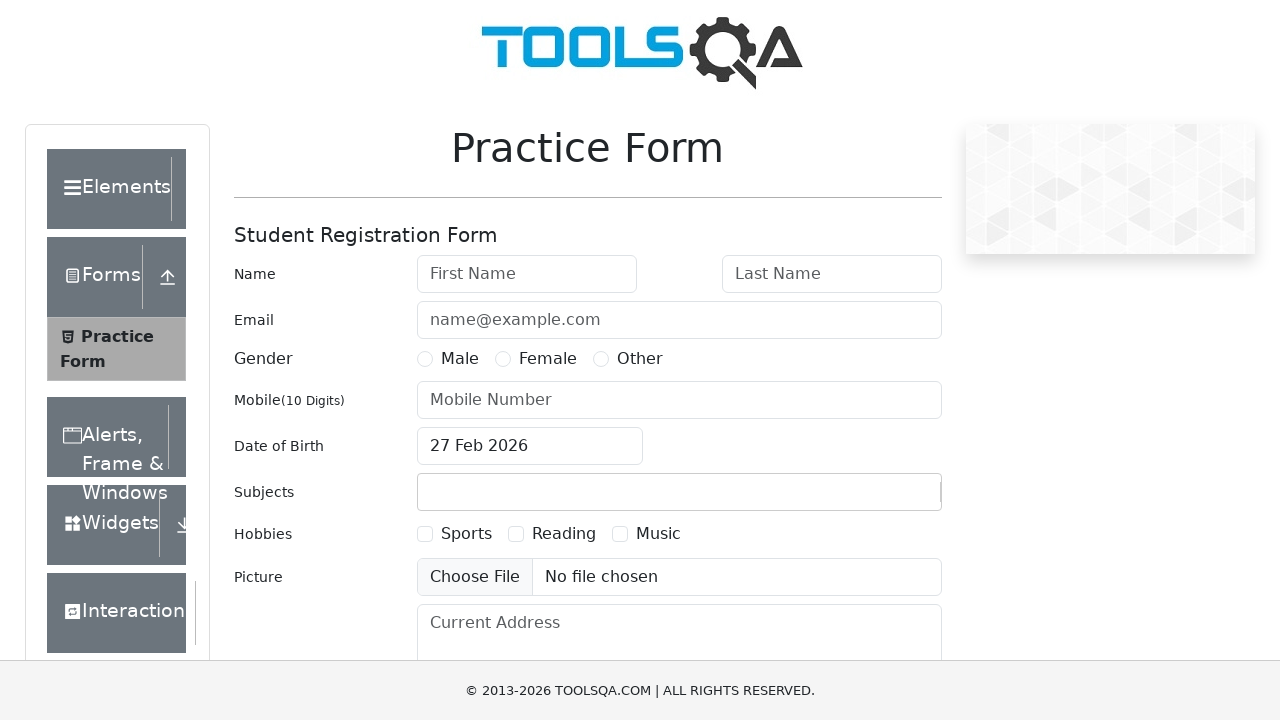

Removed footer element that may interfere with form
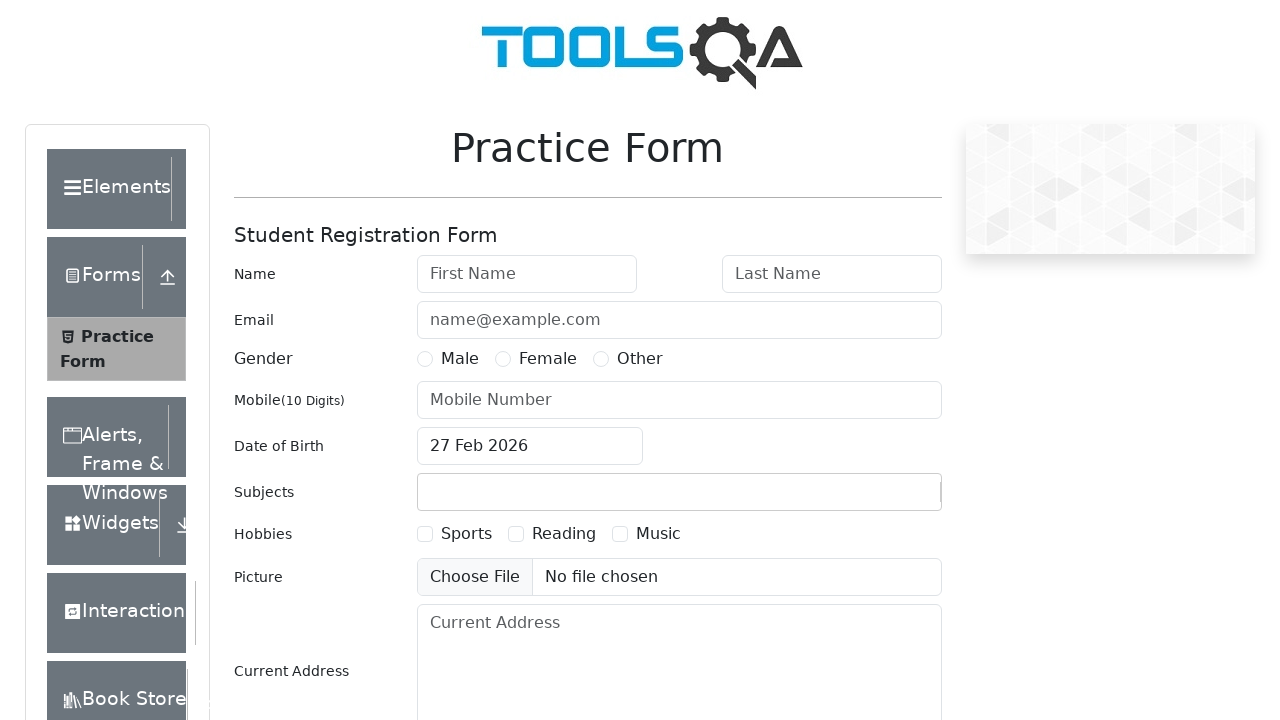

Removed fixed banner element that may interfere with form
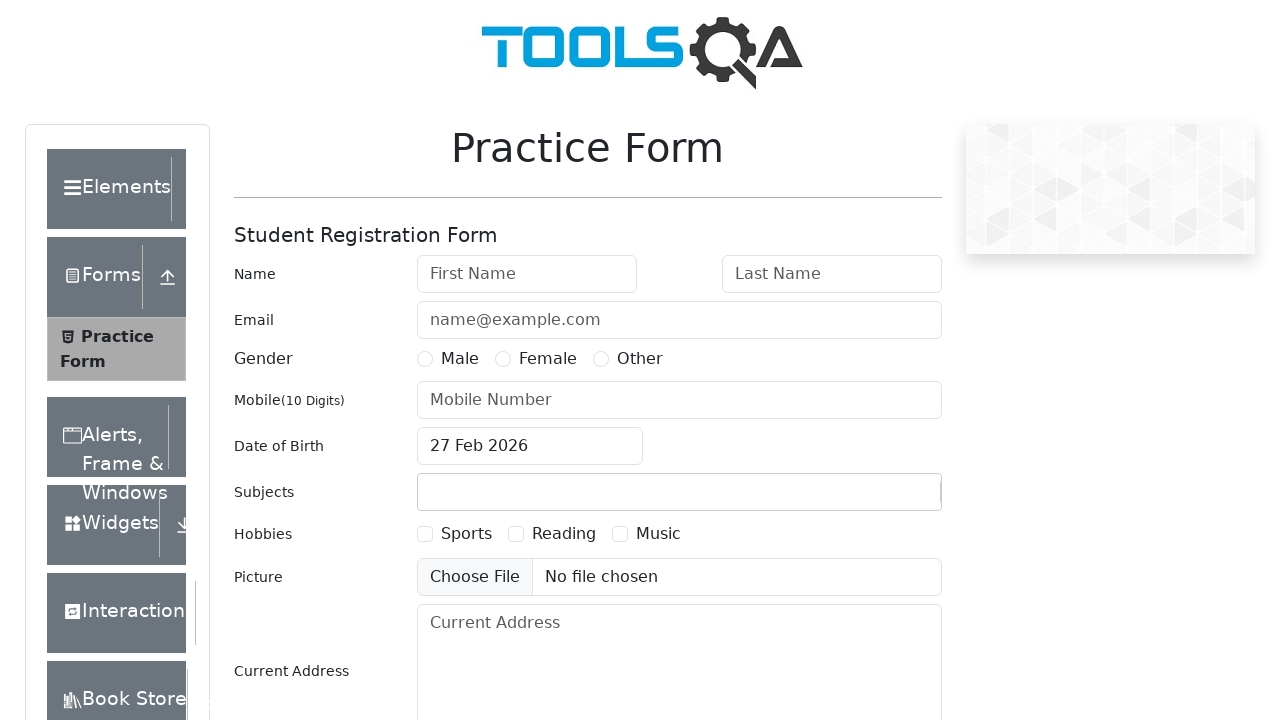

Filled first name field with 'Test' on #firstName
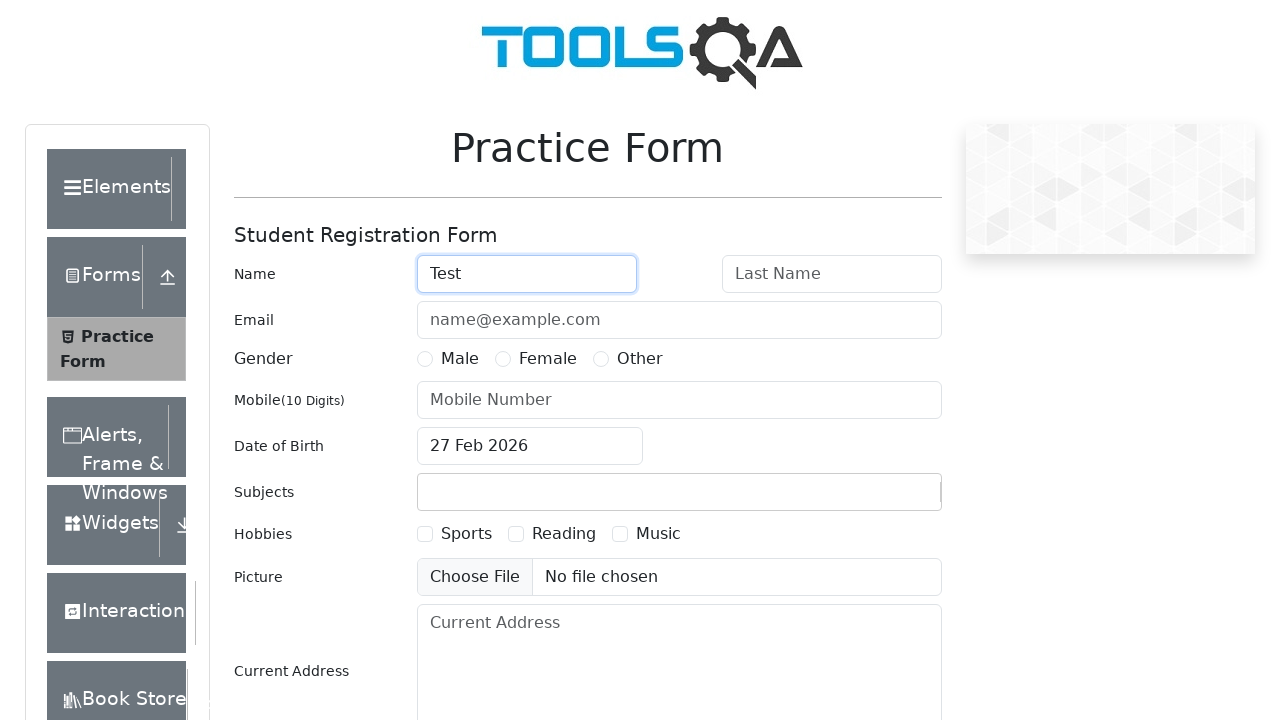

Filled last name field with 'Testov' on #lastName
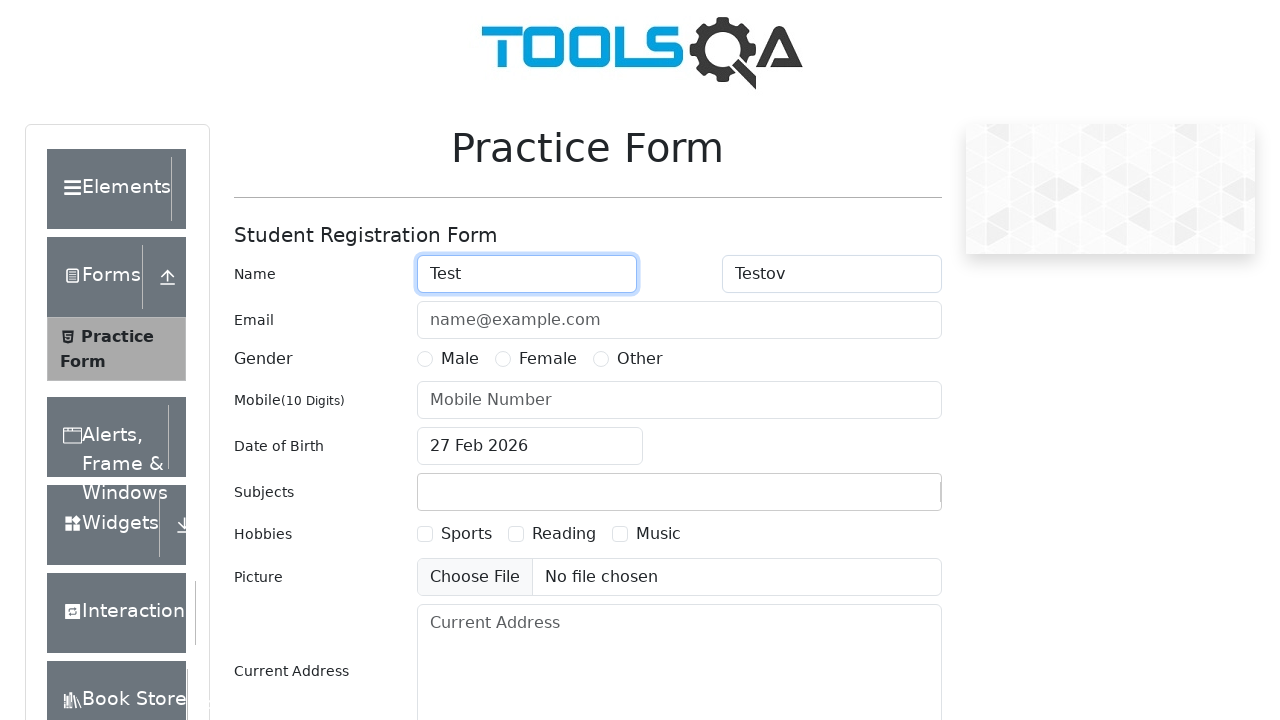

Filled email field with 'test_testov@testmail.com' on #userEmail
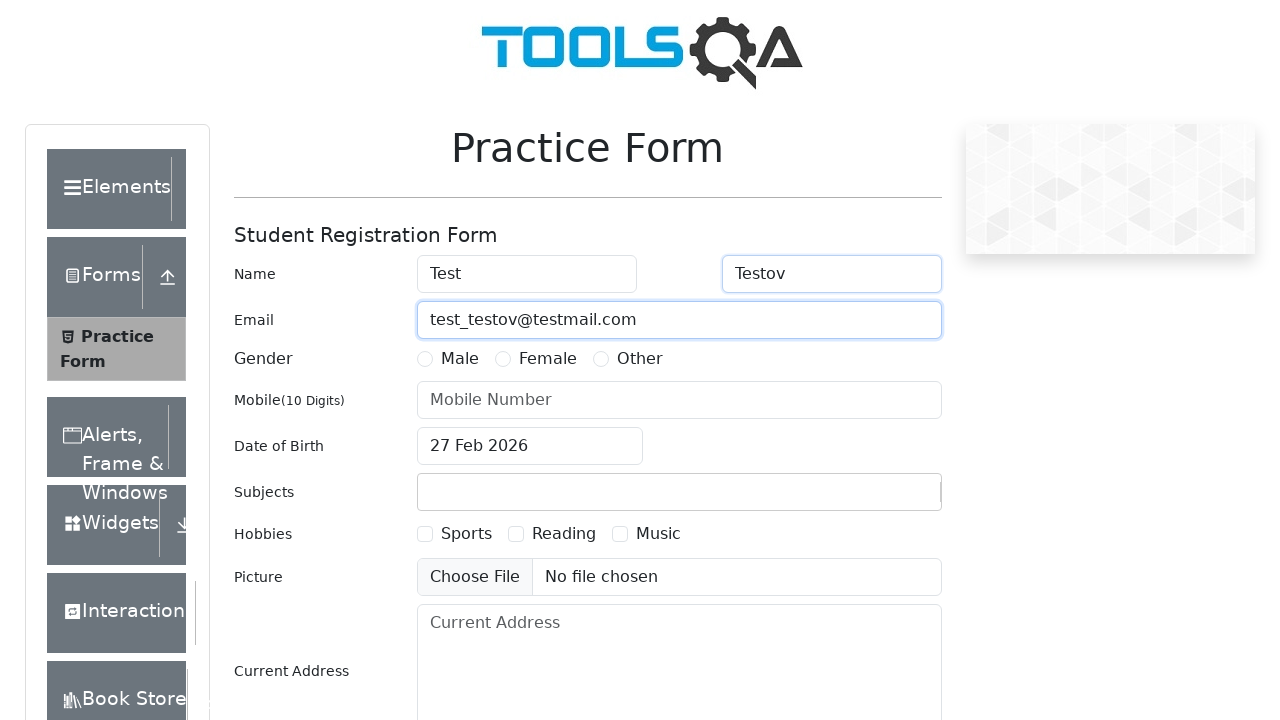

Selected gender radio button option 1
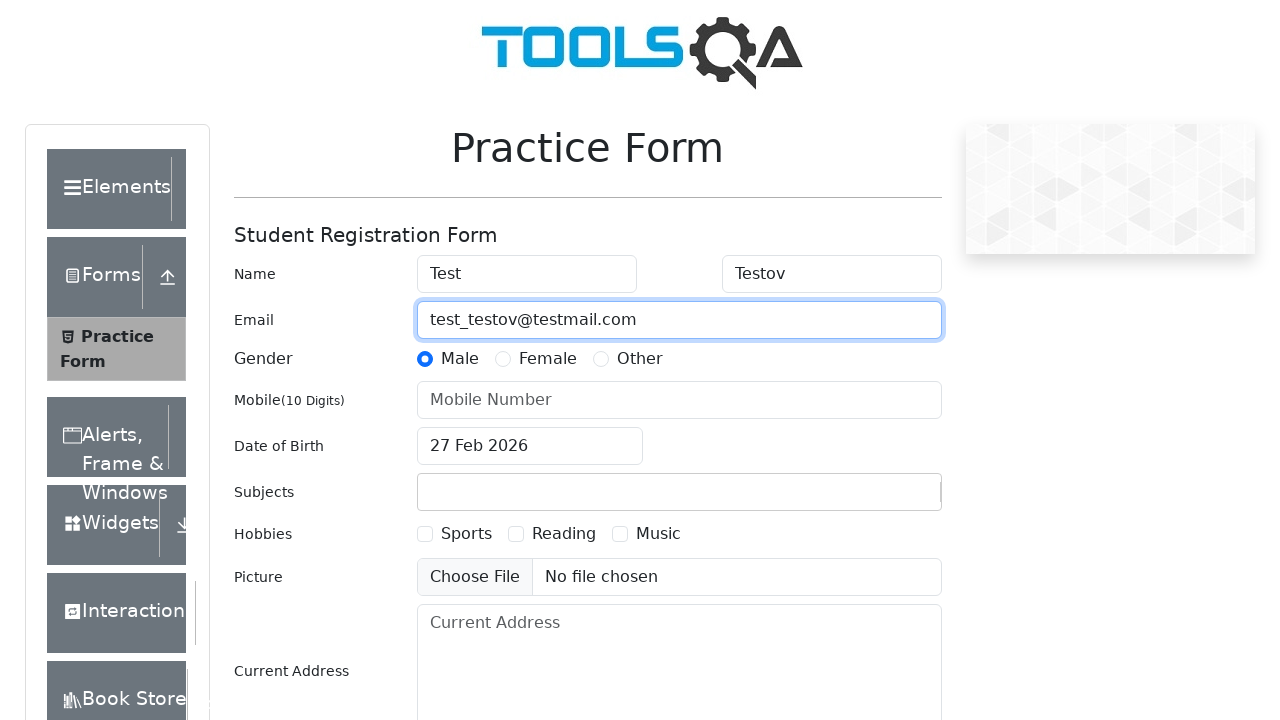

Filled phone number field with '9850199616' on #userNumber
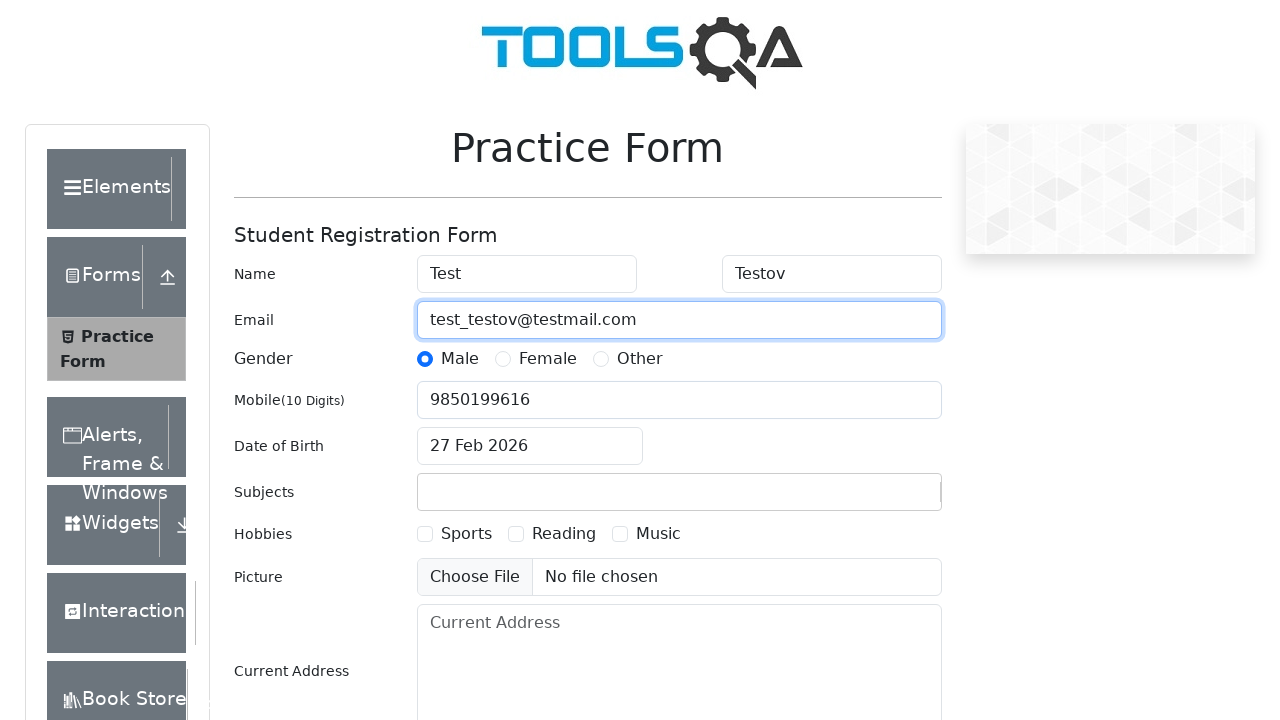

Clicked date of birth input to open date picker at (530, 446) on #dateOfBirthInput
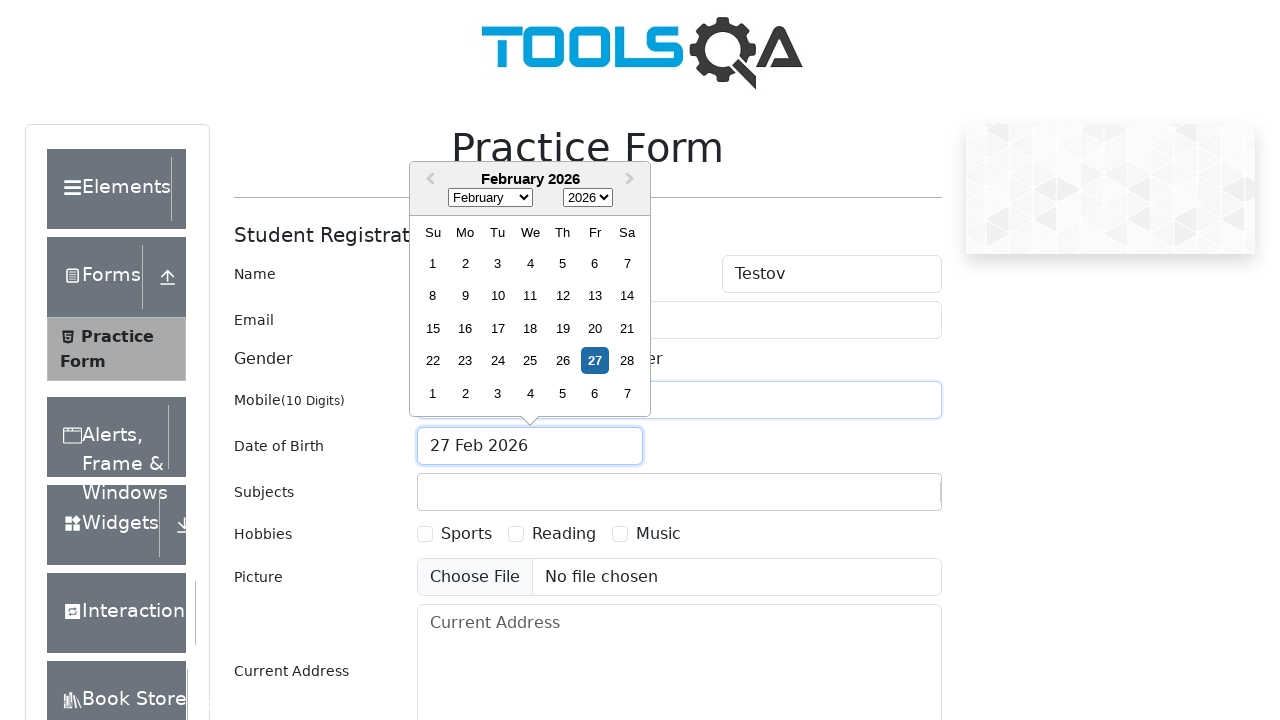

Selected birth month 'December' from date picker on .react-datepicker__month-select
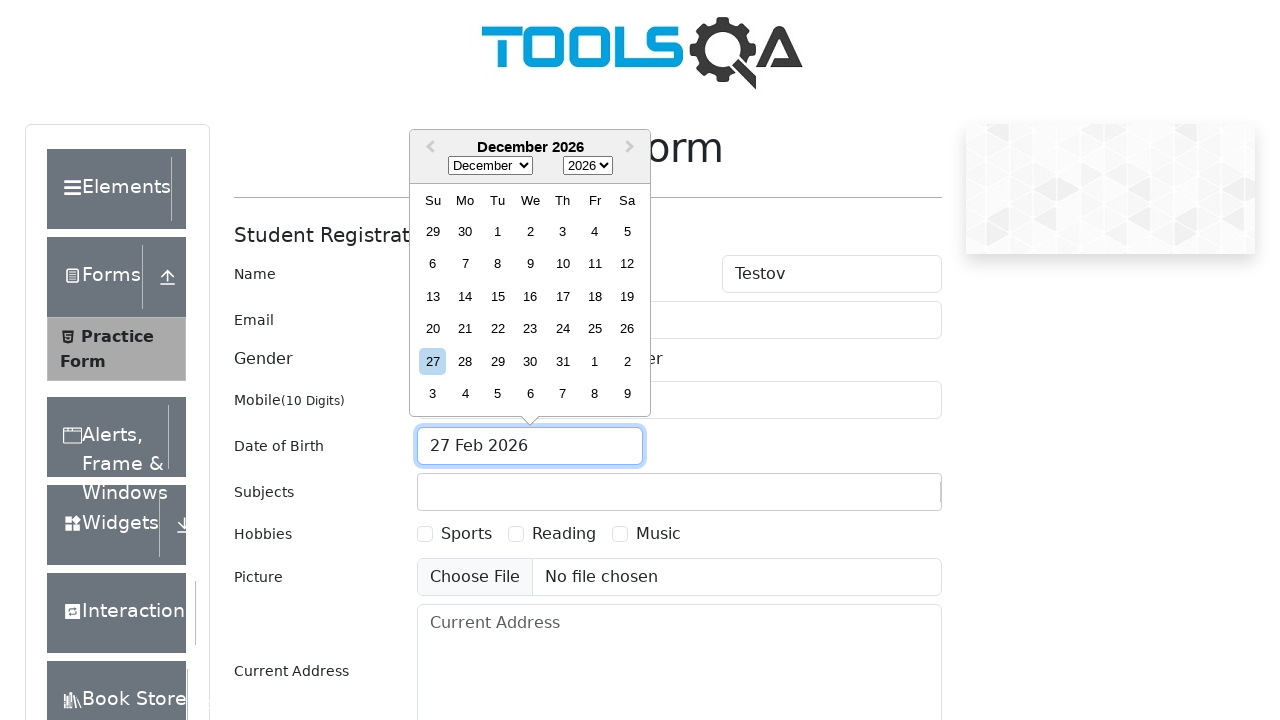

Selected birth year '1941' from date picker on .react-datepicker__year-select
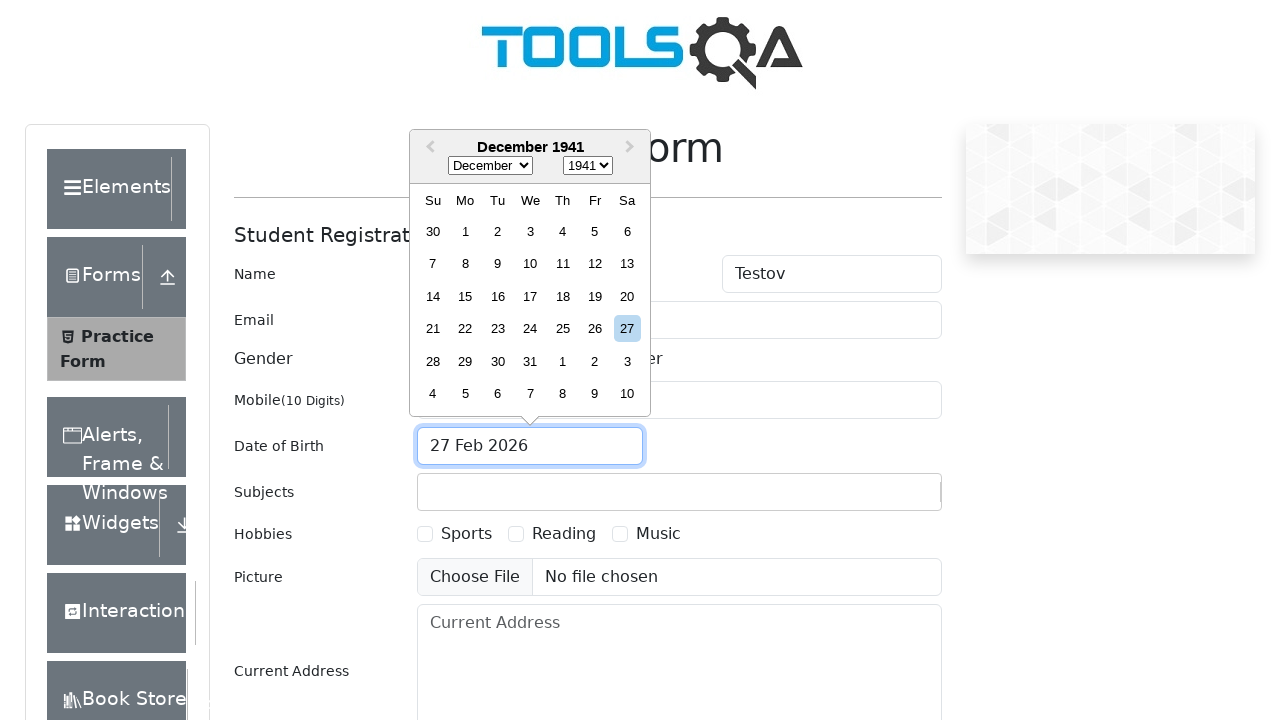

Selected birth day '18' from date picker at (562, 296) on .react-datepicker__day--018:not(.react-datepicker__day--outside-month)
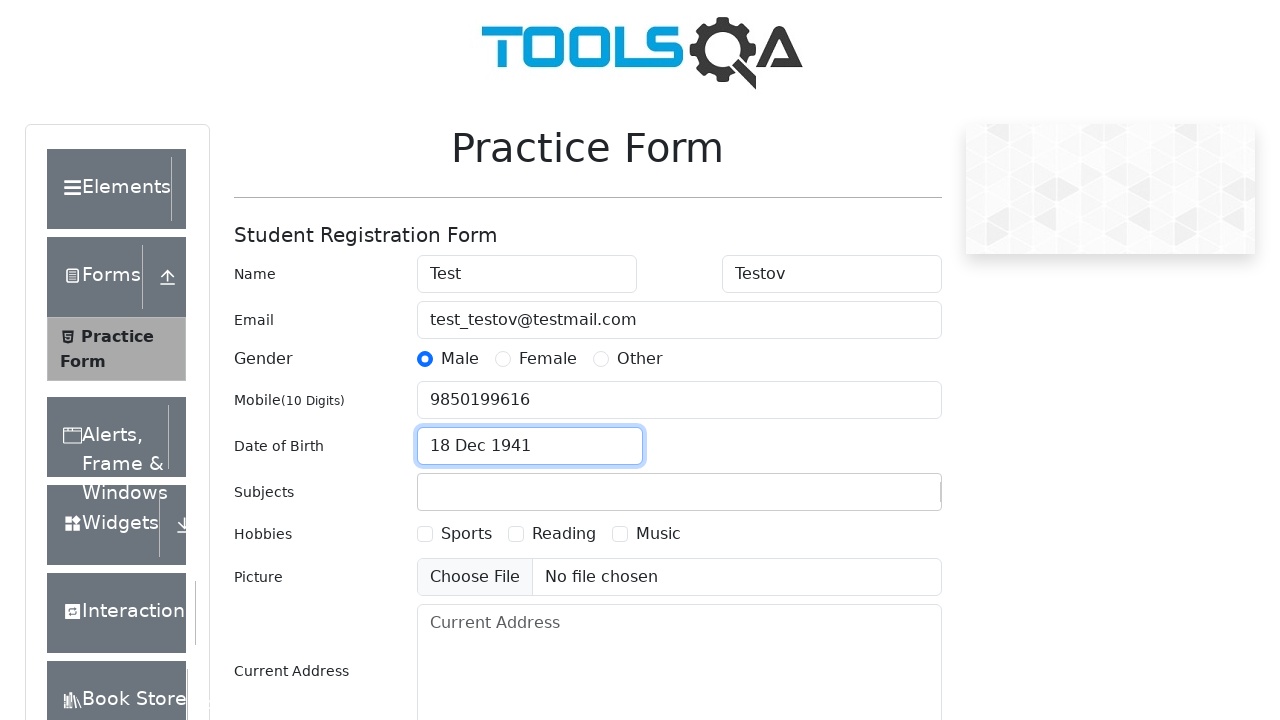

Filled subjects input field with 'Chemistry' on #subjectsInput
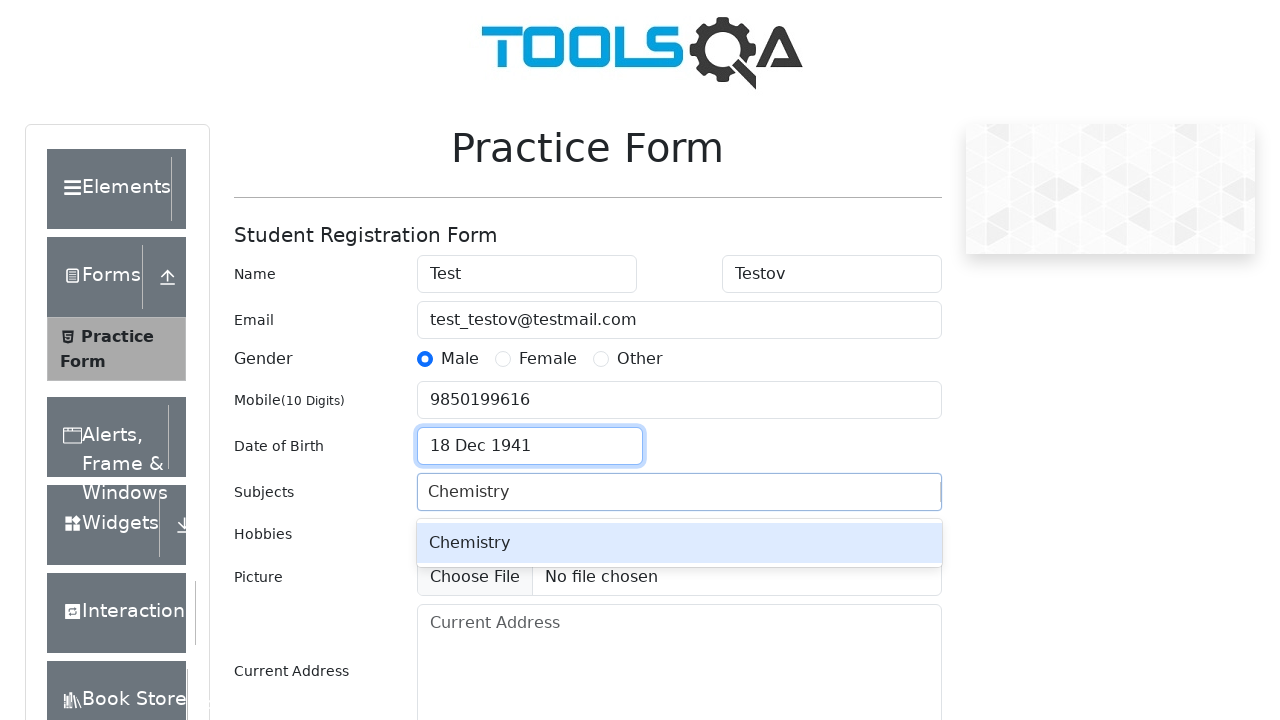

Pressed Enter to confirm Chemistry subject selection on #subjectsInput
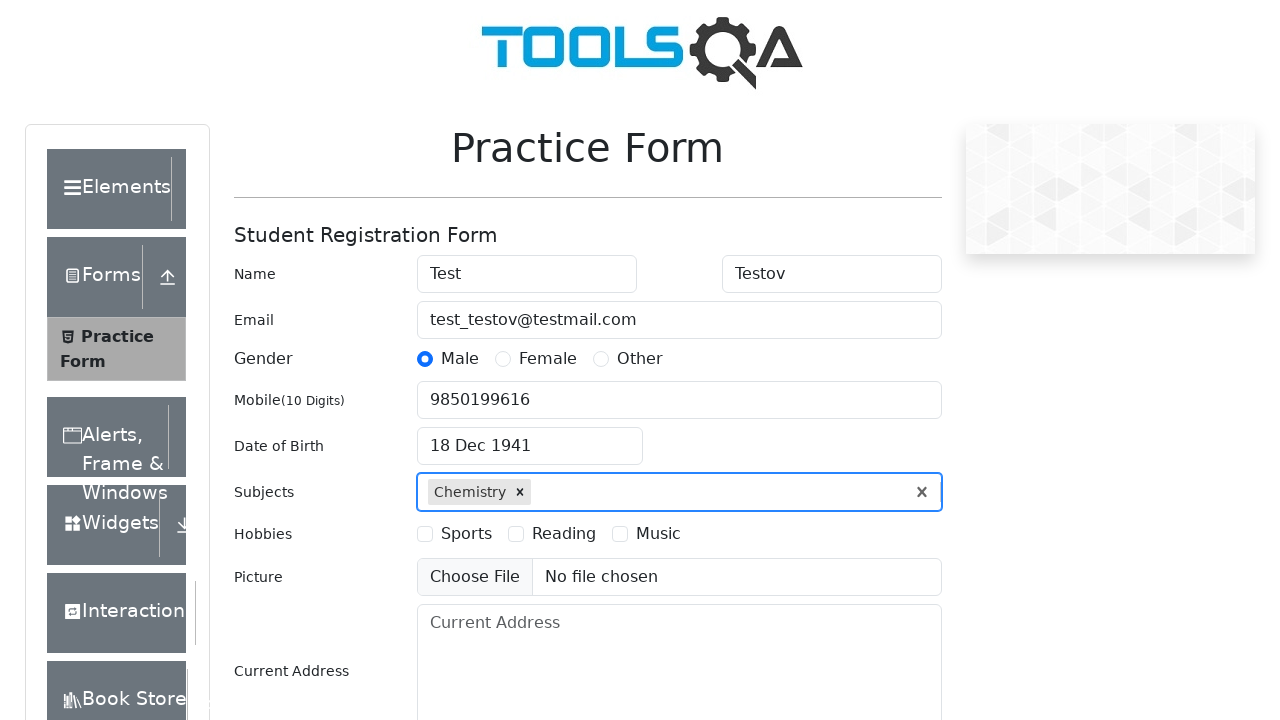

Selected hobby checkbox option 3
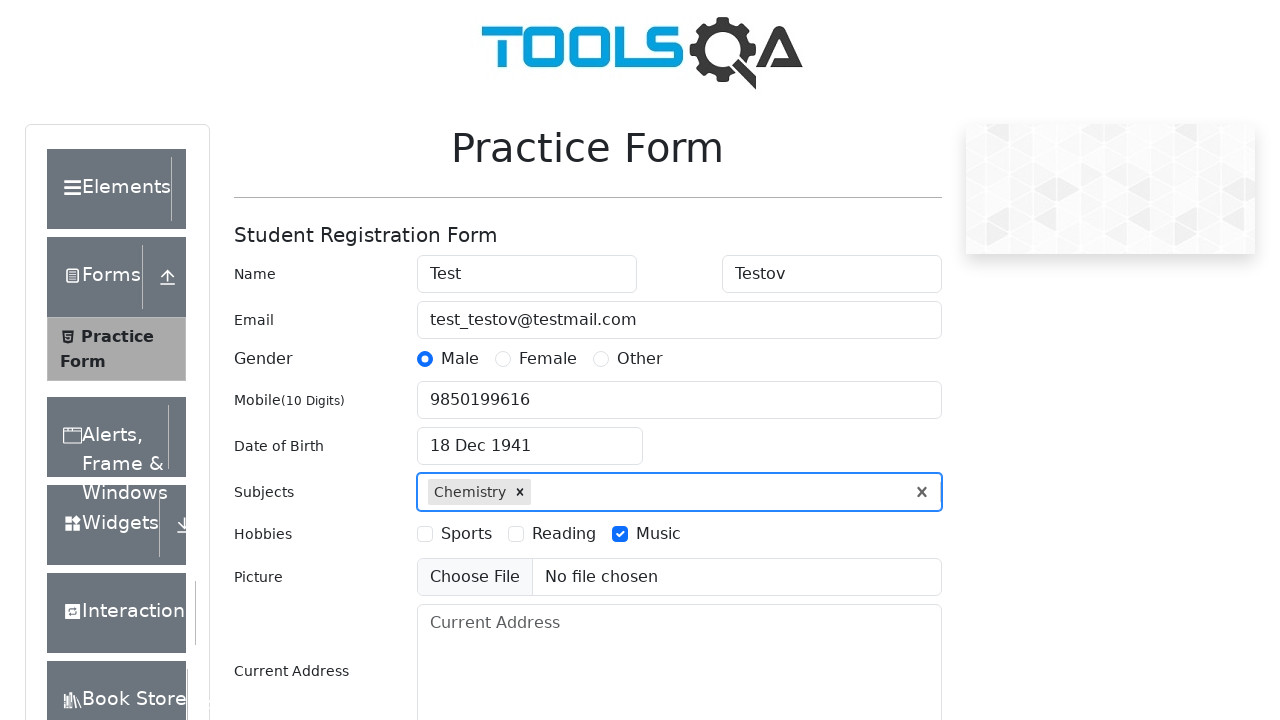

Filled current address field with 'Улица Пушкина, дом Ленина' on #currentAddress
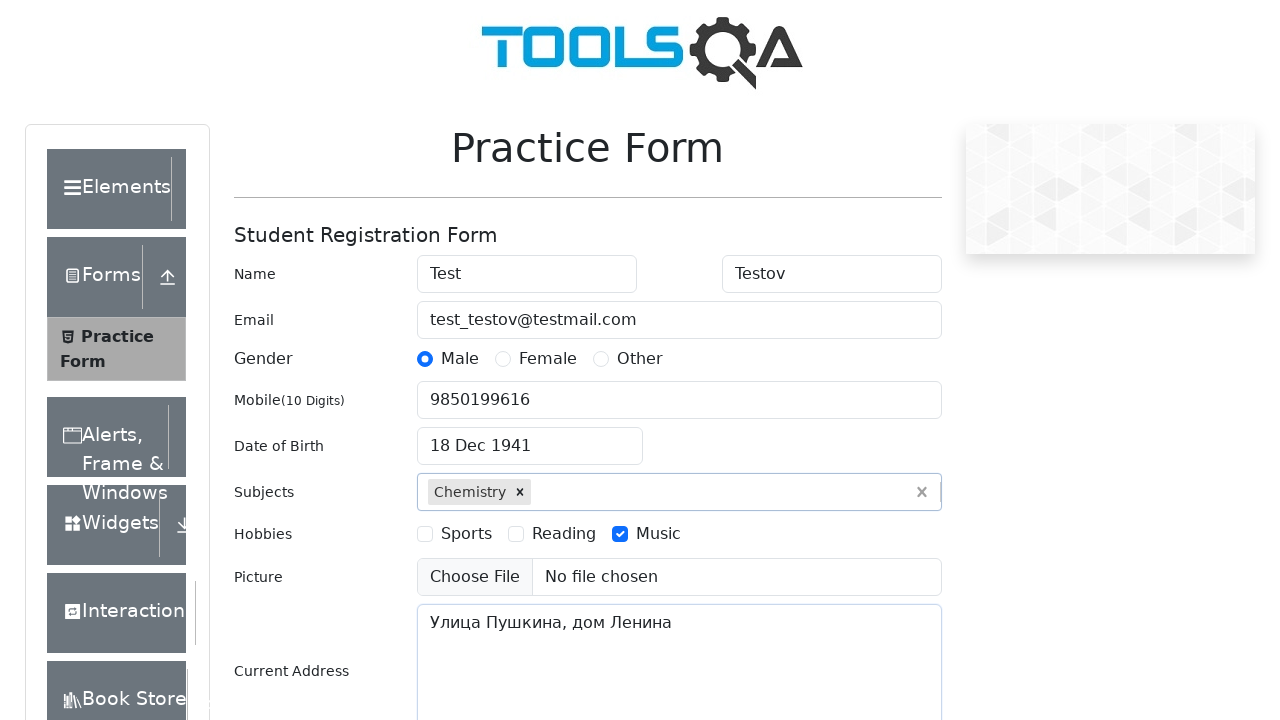

Filled state selection field with 'Haryana' on #react-select-3-input
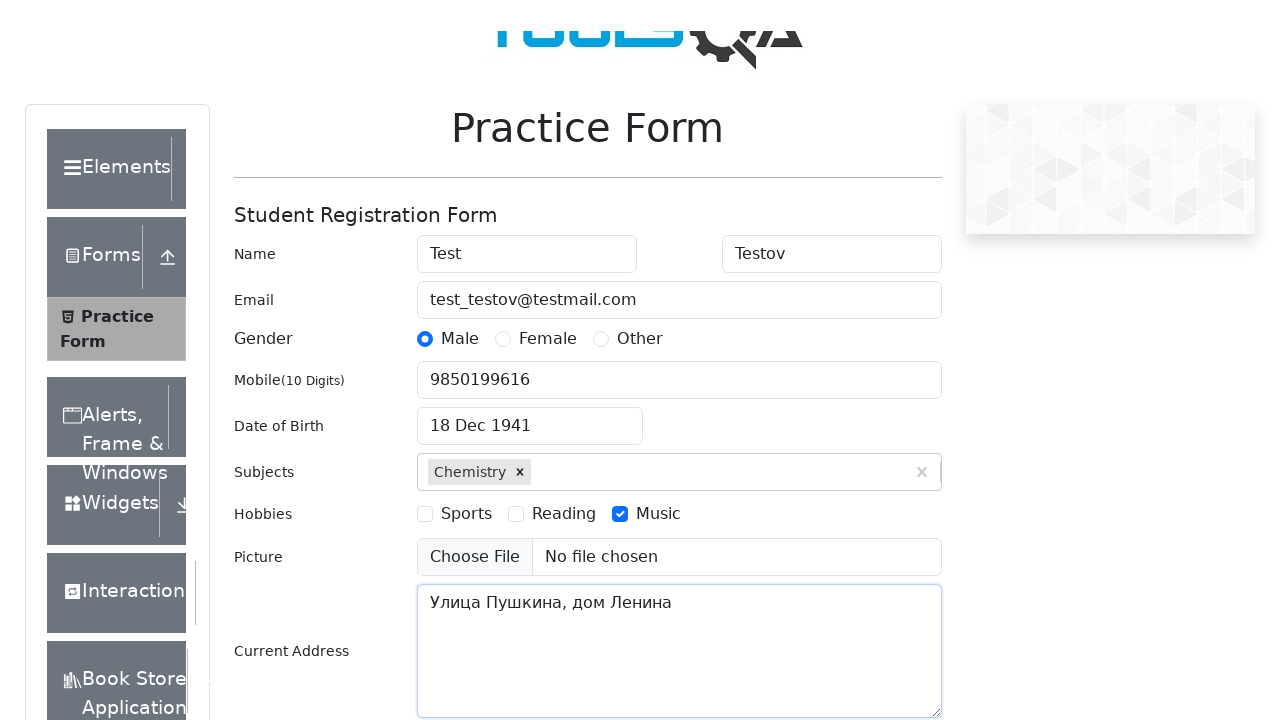

Pressed Enter to confirm state 'Haryana' selection on #react-select-3-input
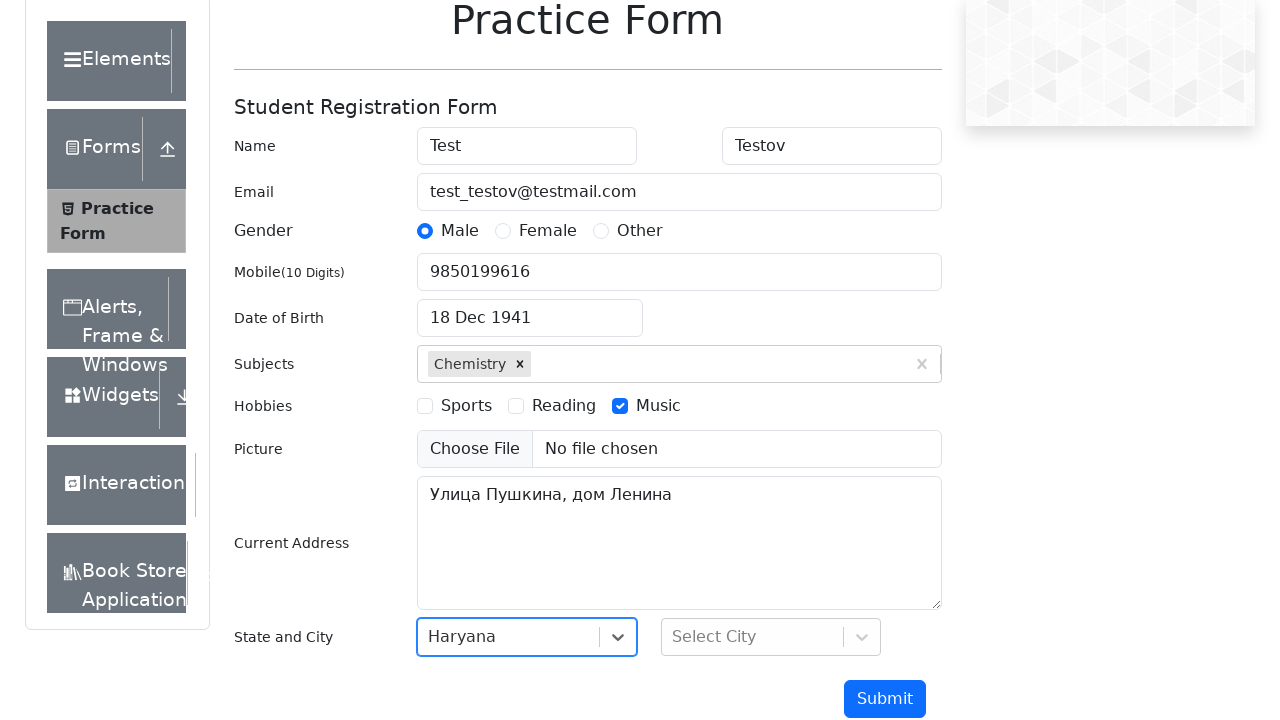

Filled city selection field with 'Panipat' on #react-select-4-input
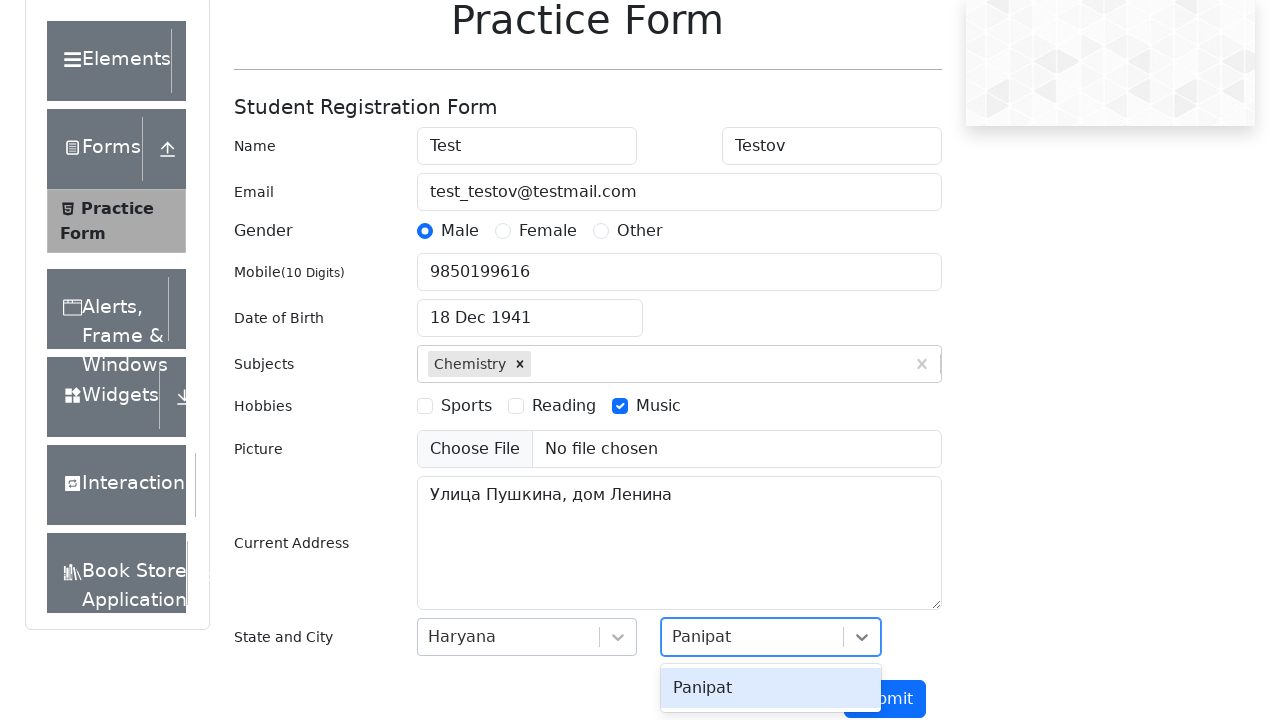

Pressed Enter to confirm city 'Panipat' selection on #react-select-4-input
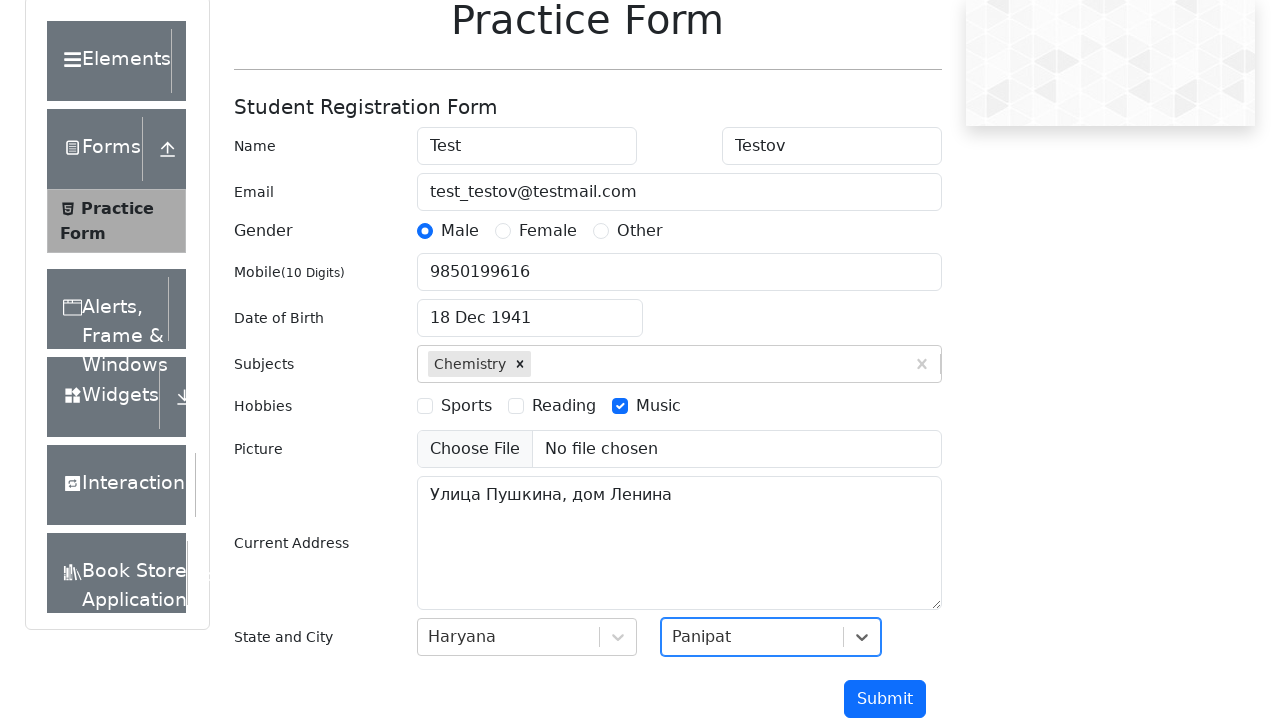

Clicked submit button to submit the form at (885, 699) on #submit
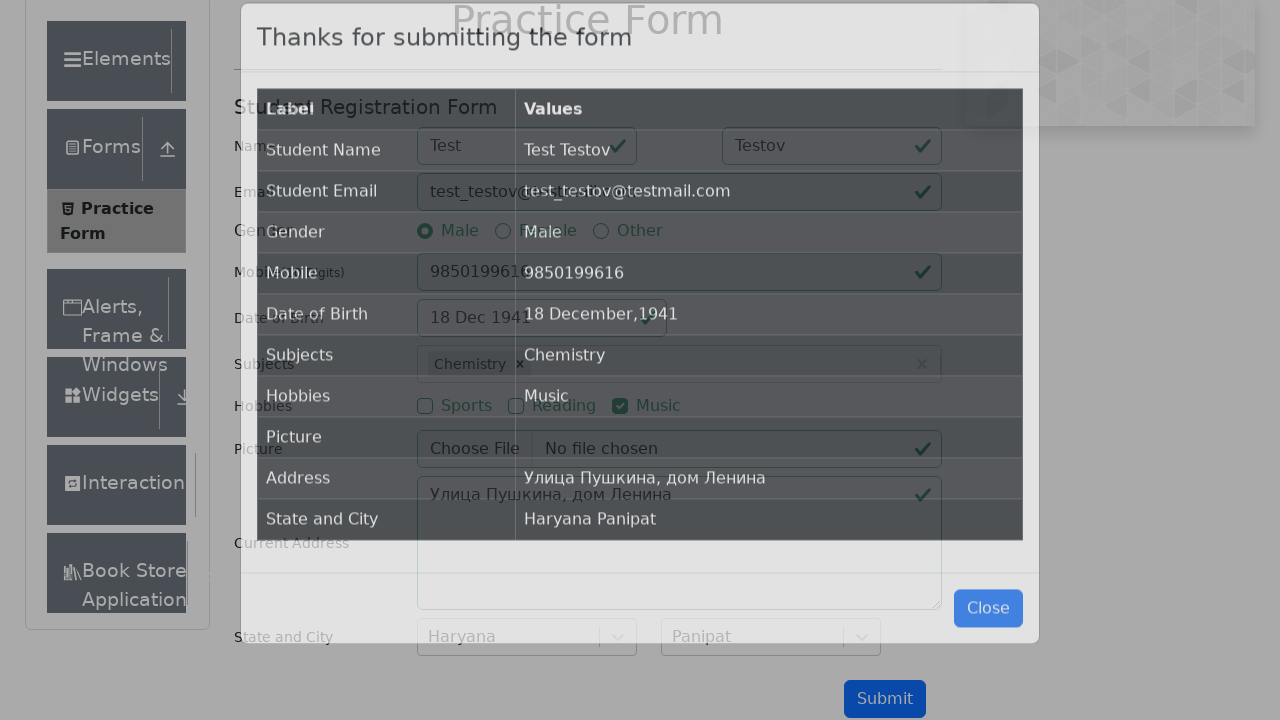

Waited for success modal to appear
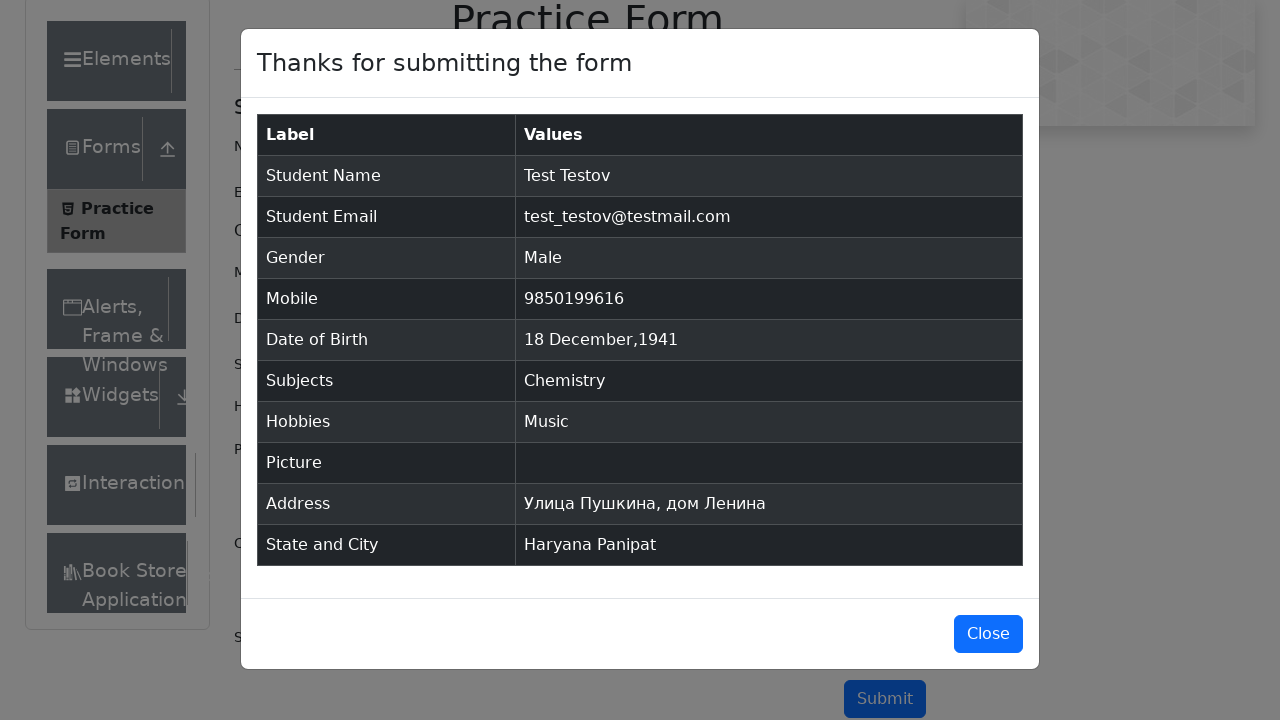

Verified modal title contains 'Thanks for submitting the form'
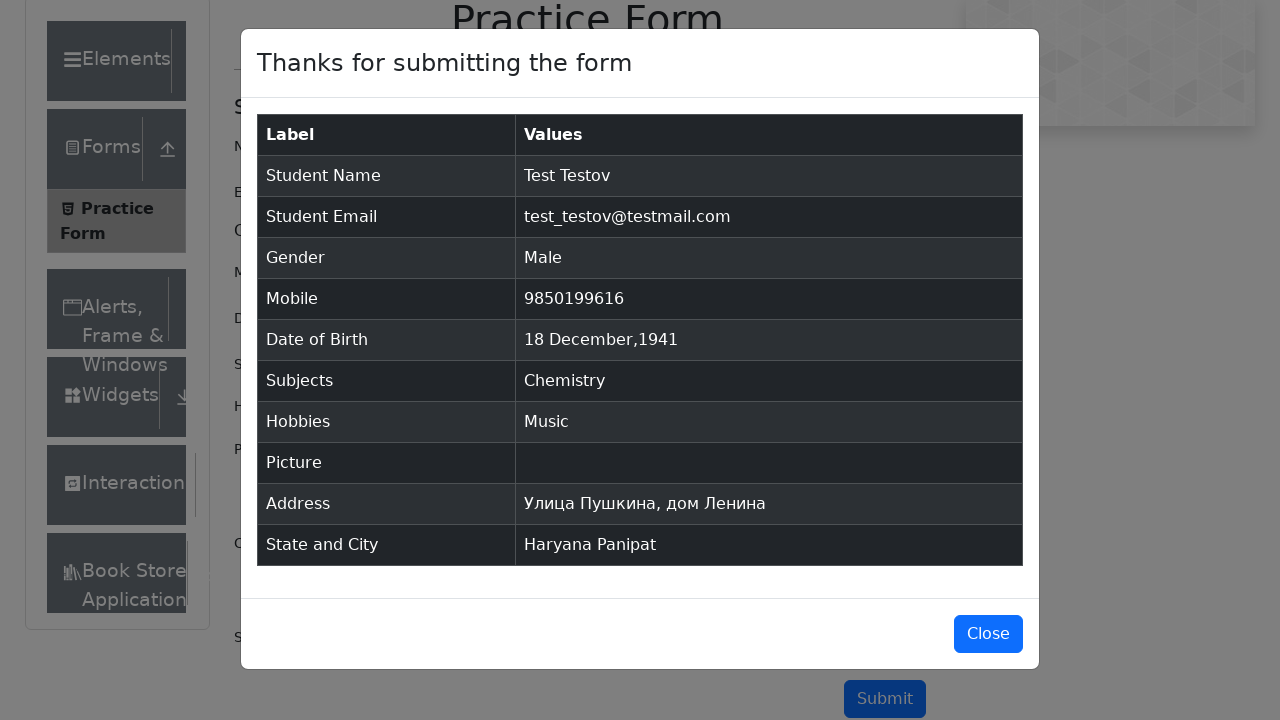

Retrieved submitted data from modal table
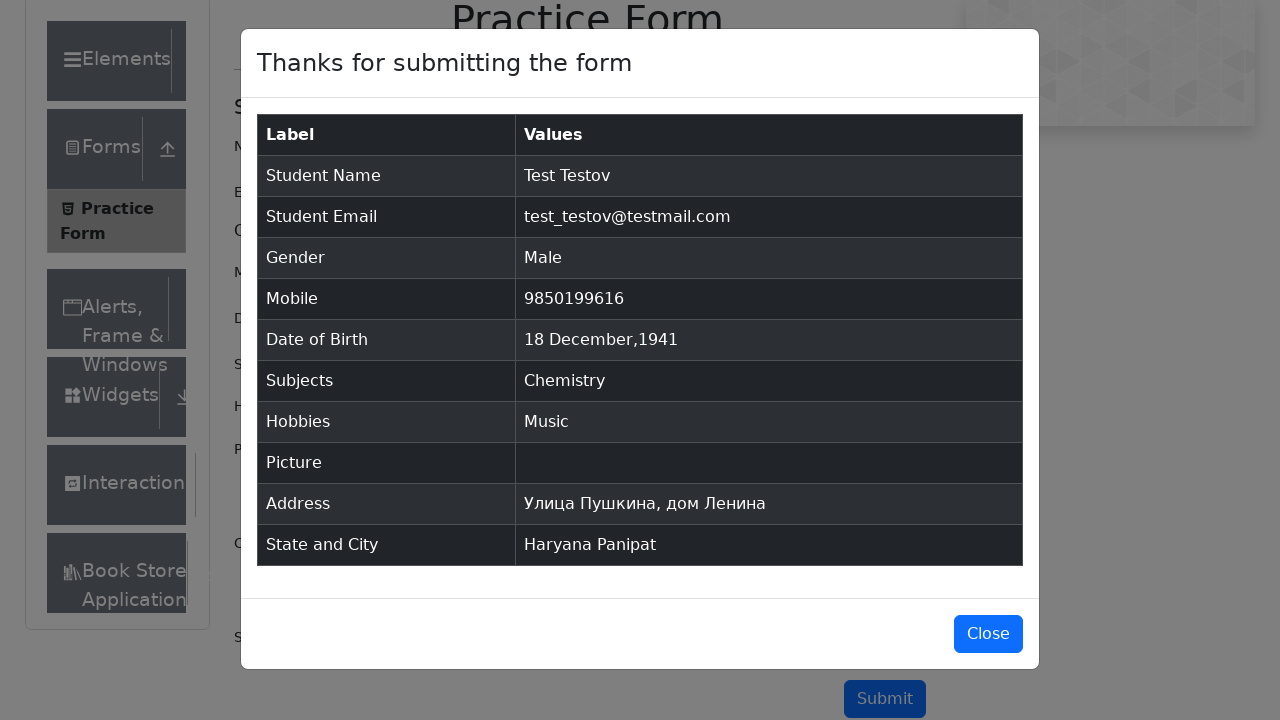

Verified full name 'Test Testov' appears in submitted data
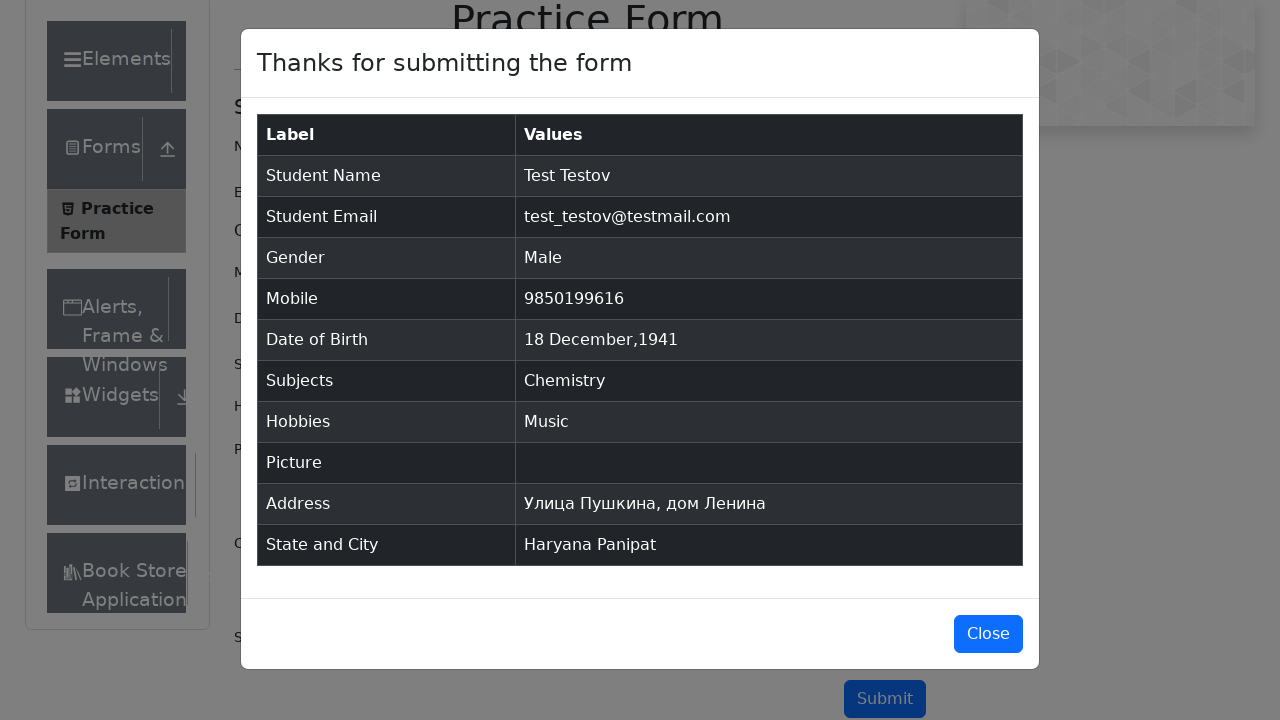

Verified email 'test_testov@testmail.com' appears in submitted data
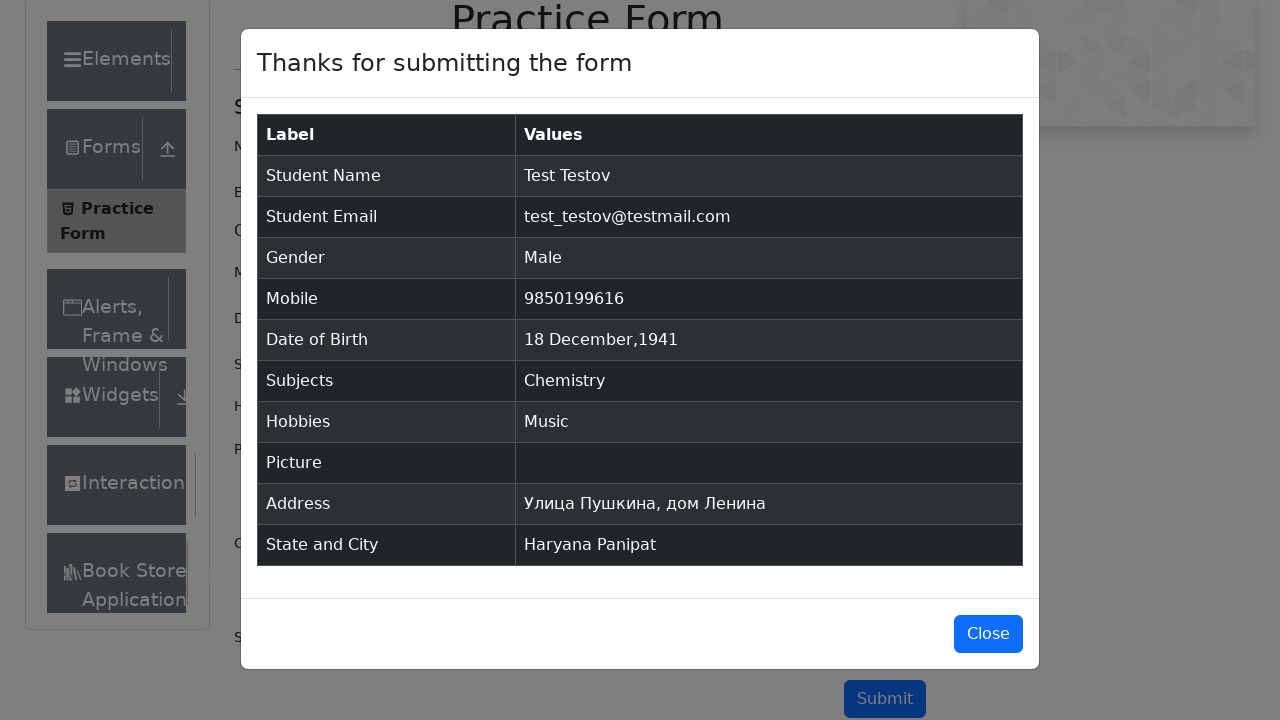

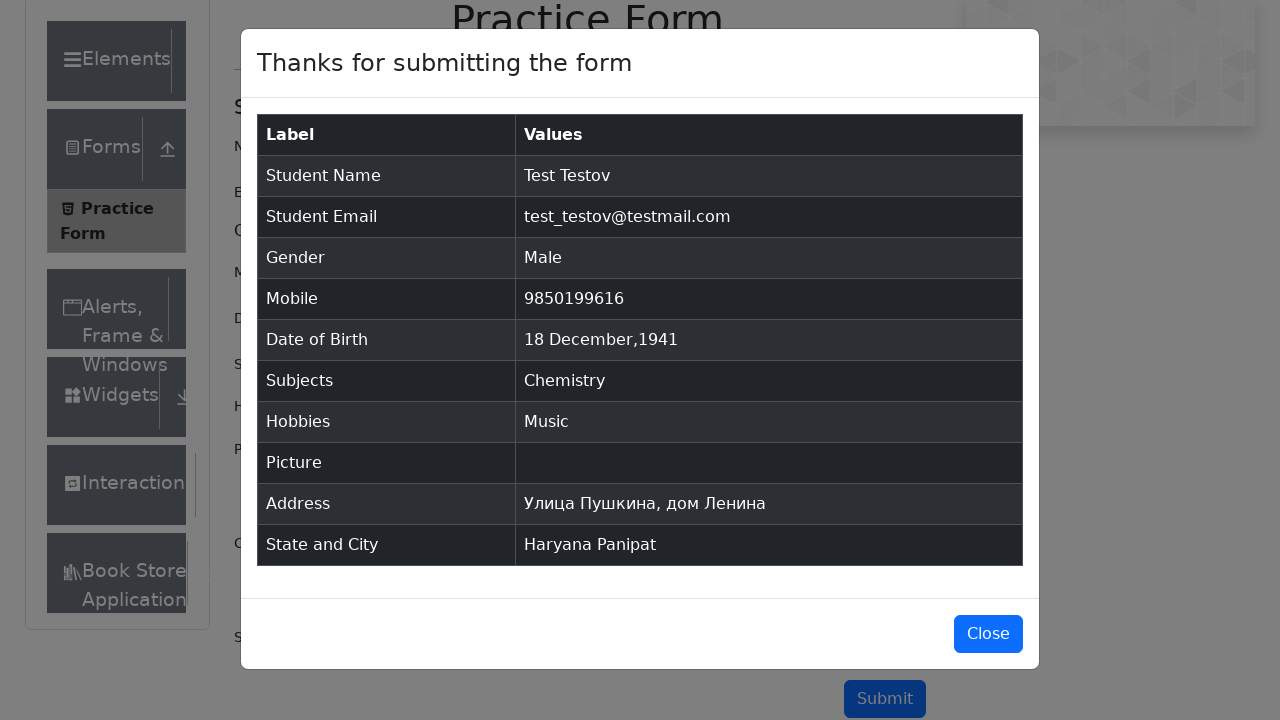